Tests various button properties and interactions on a UI component testing page, including checking button status, location, CSS properties, size, and clicking a button to verify navigation

Starting URL: https://leafground.com/button.xhtml

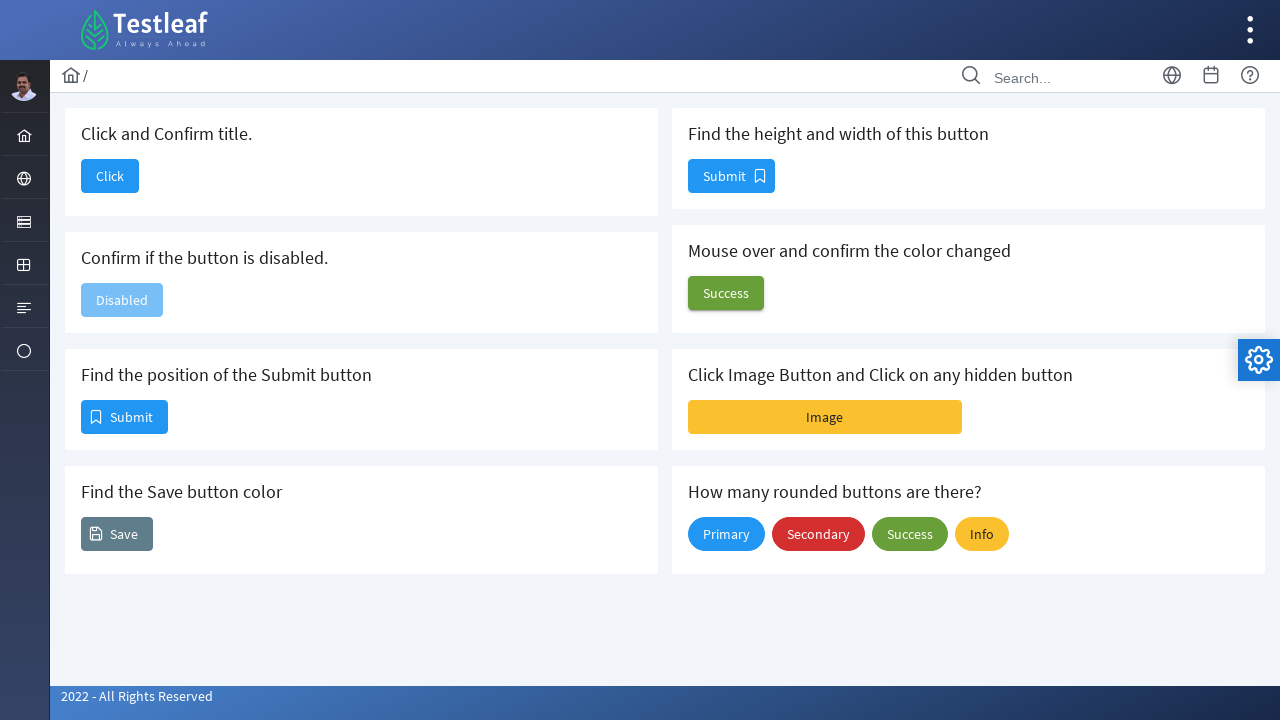

Checked if confirm button is enabled
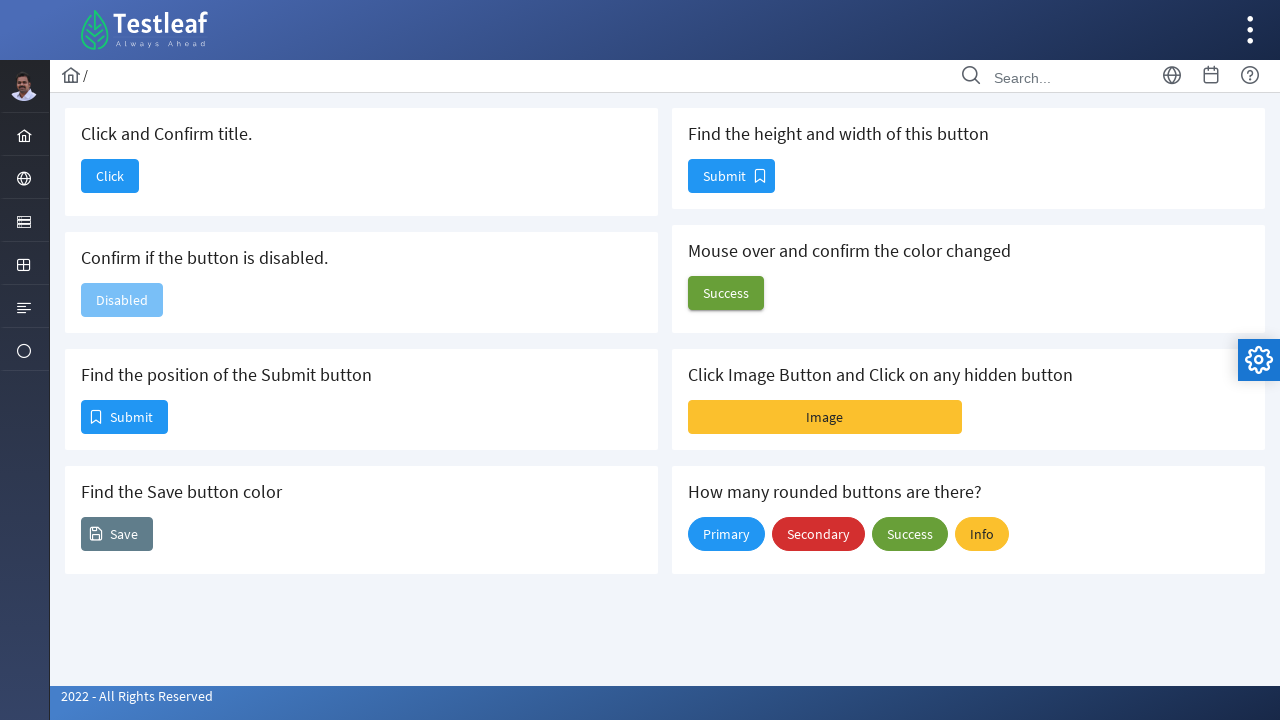

Retrieved location of first Submit button
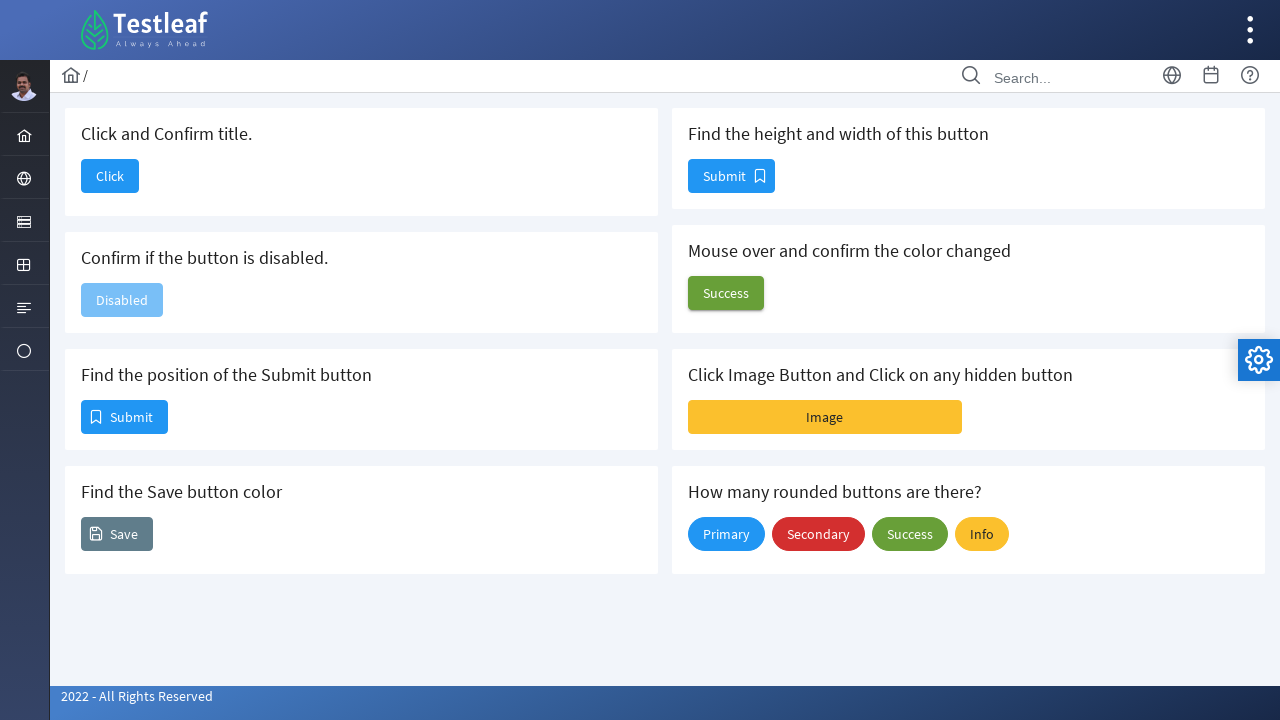

Retrieved background color of Save button
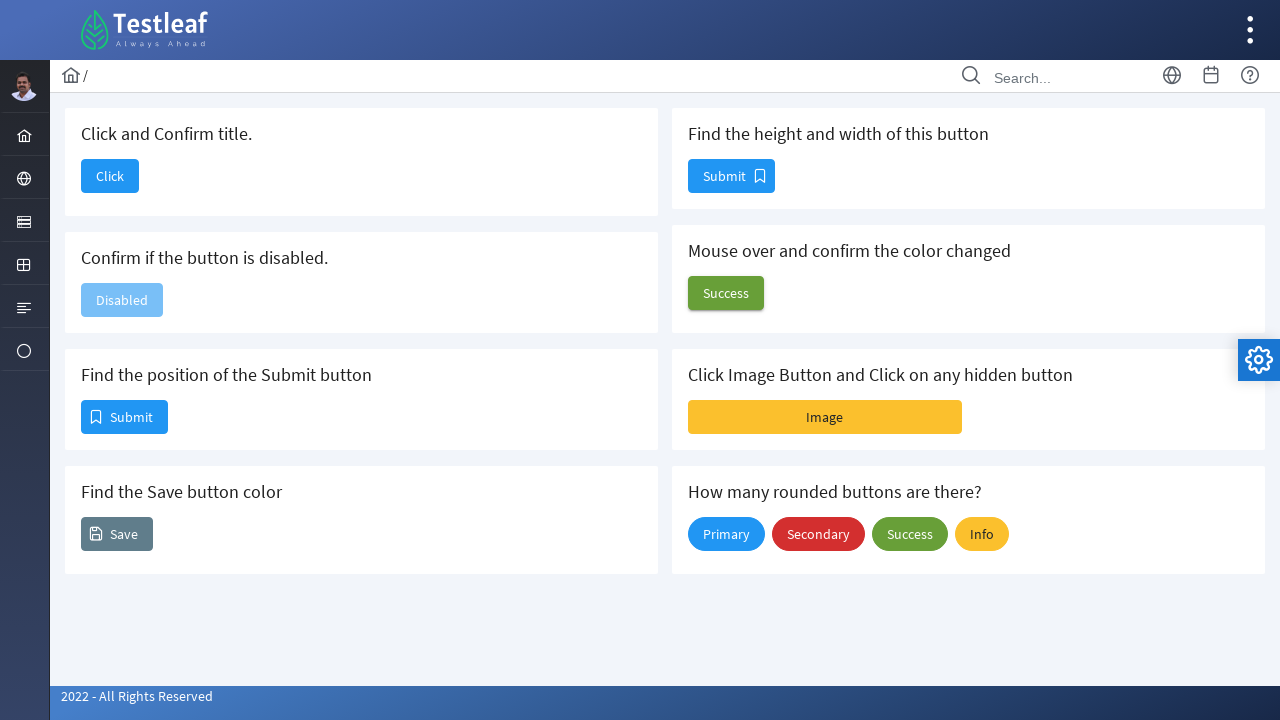

Retrieved size dimensions of second Submit button
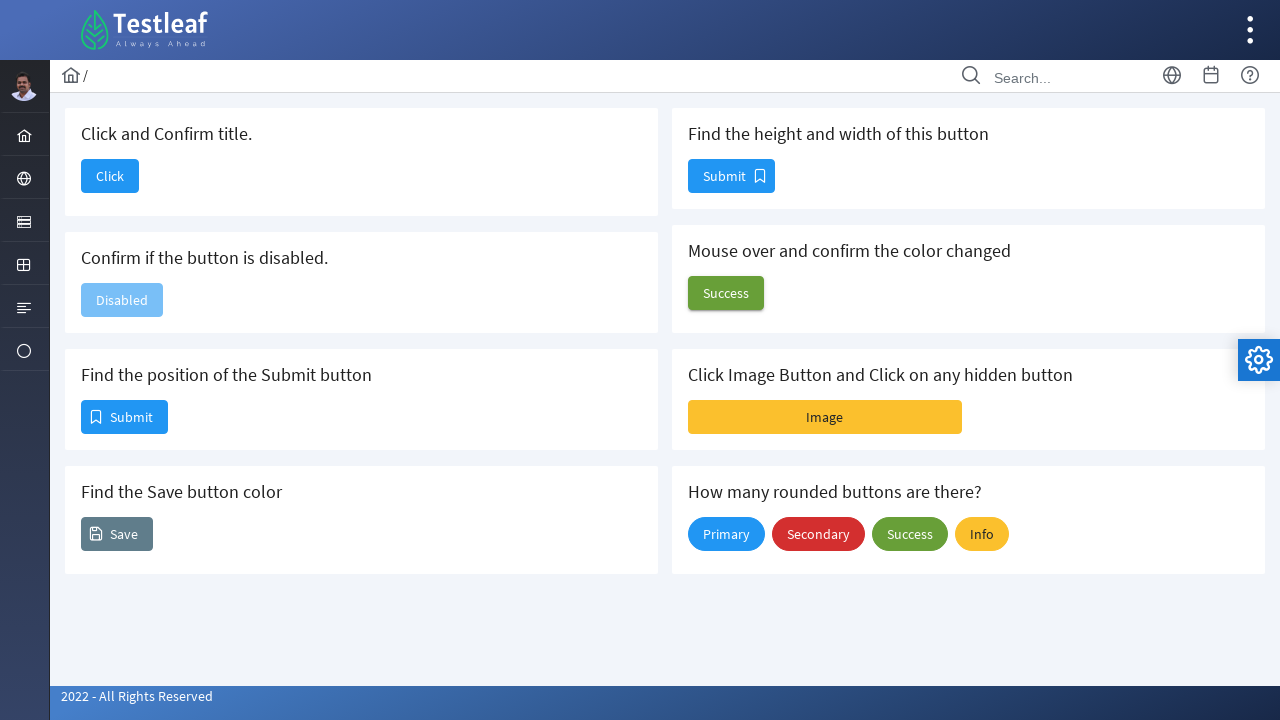

Clicked the 'Click' button at (110, 176) on xpath=//span[text()='Click']
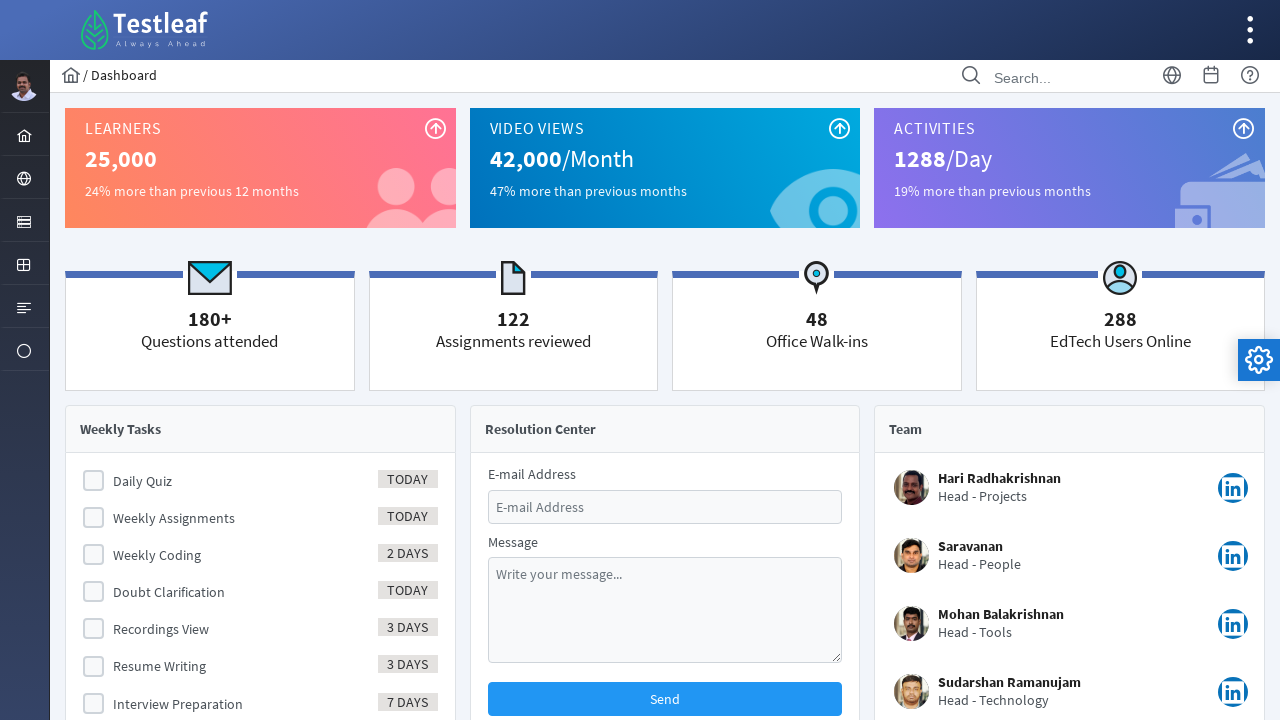

Retrieved page title after clicking button
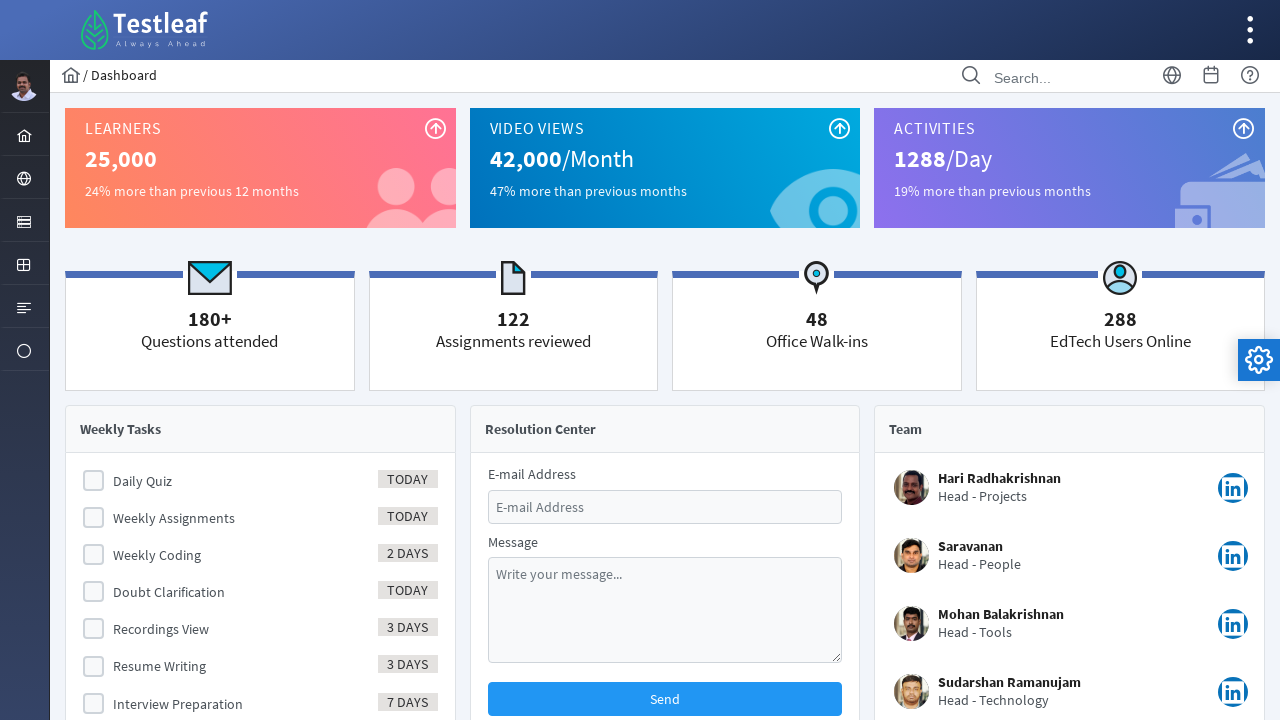

Verified page title contains 'Dashboard'
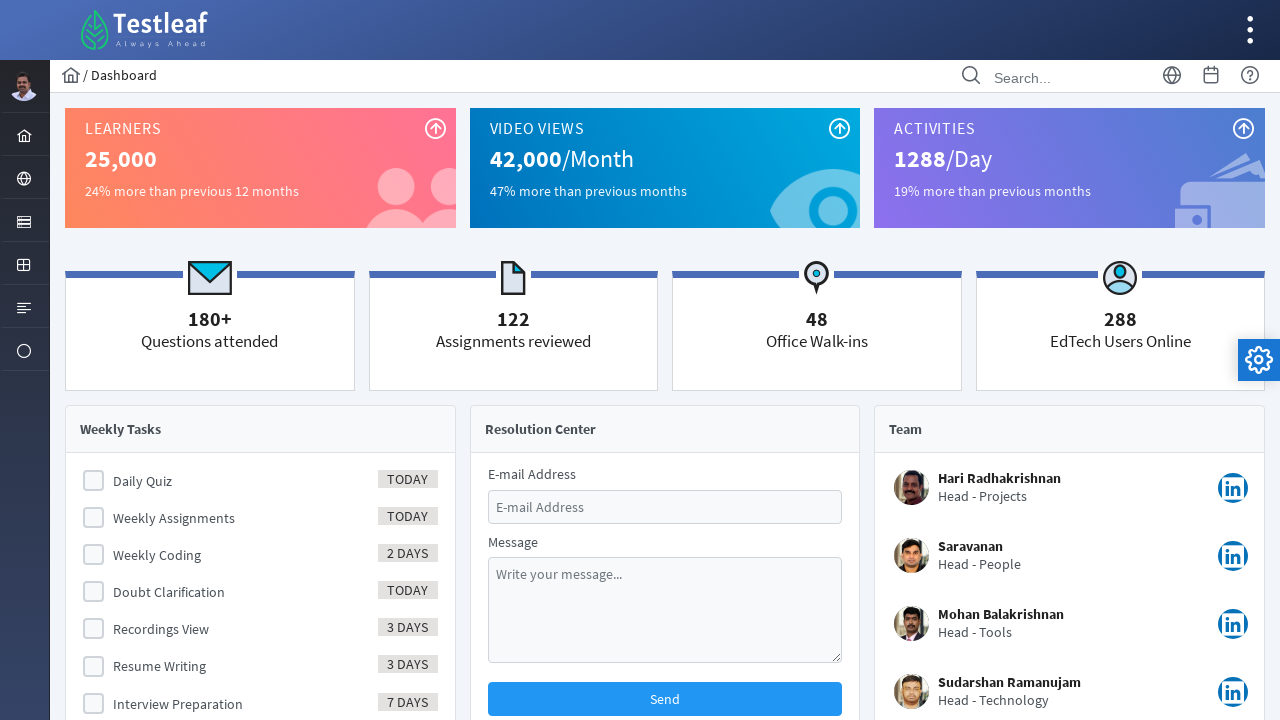

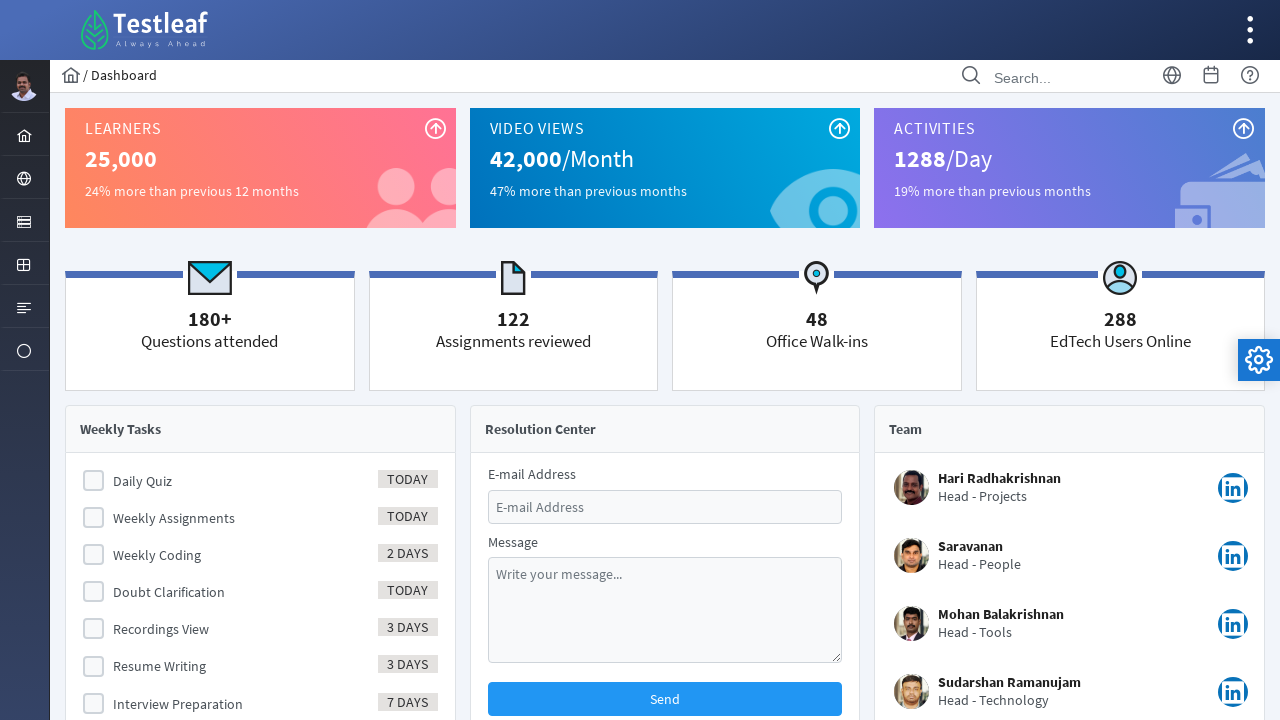